Tests JavaScript prompt dialog by clicking prompt button, entering text, accepting the dialog, and verifying the entered text is displayed

Starting URL: http://practice.cydeo.com/javascript_alerts

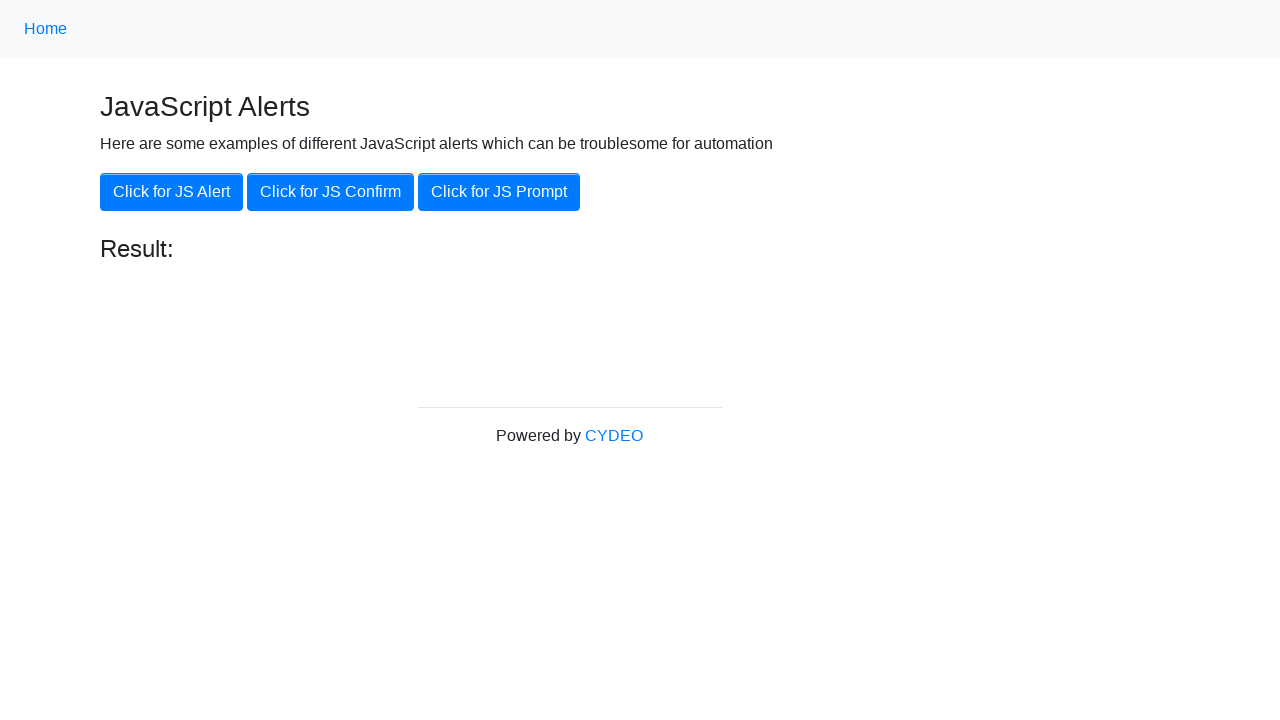

Set up dialog handler to accept prompt with 'hello' text
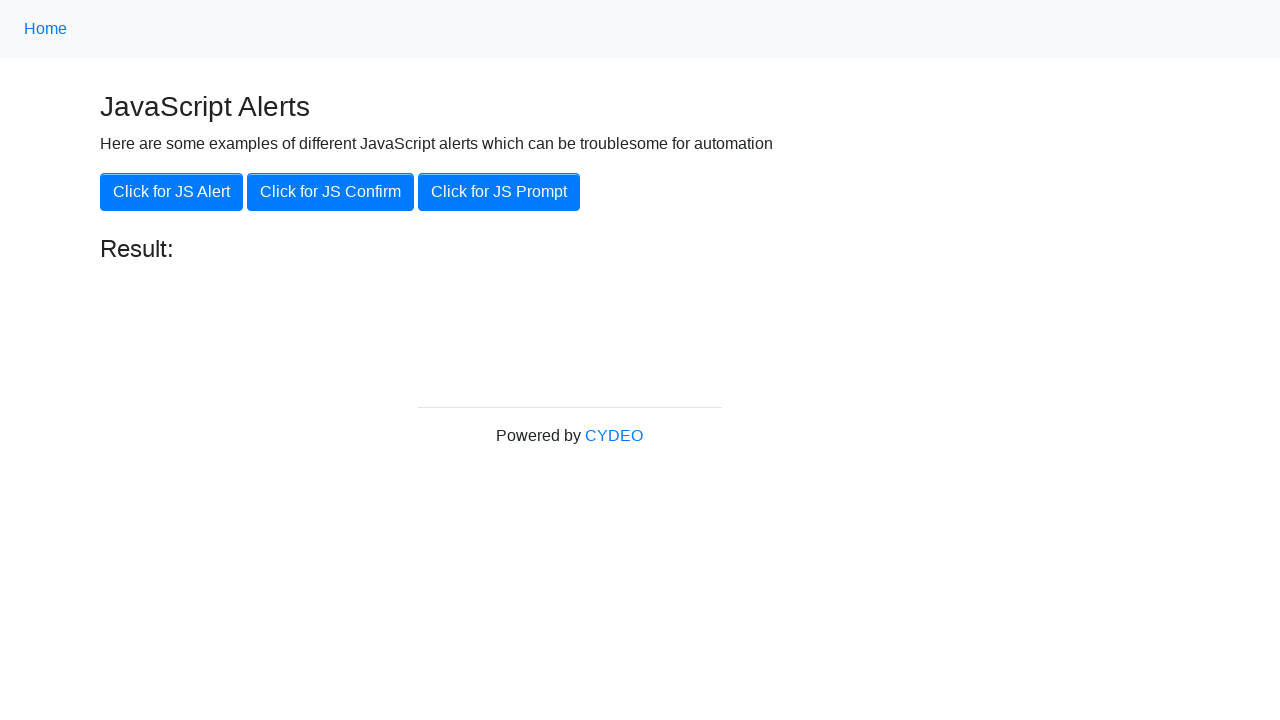

Clicked the JS Prompt button at (499, 192) on button:has-text('Click for JS Prompt')
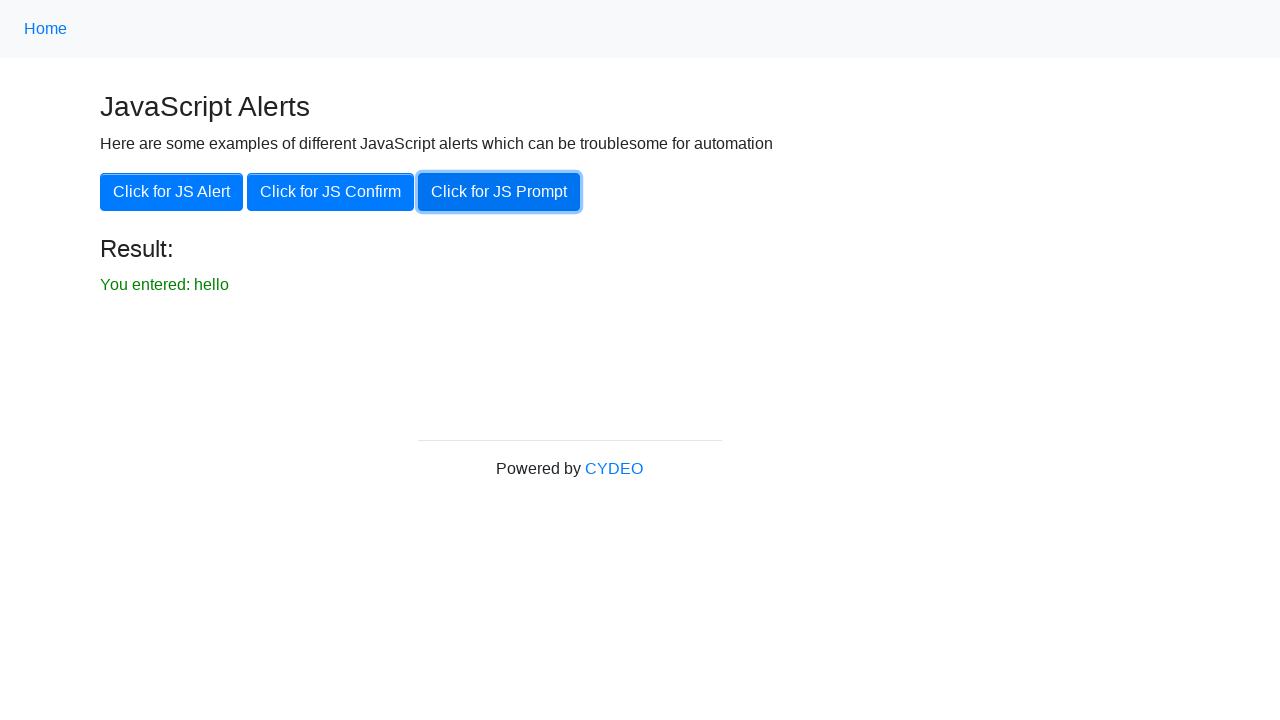

Waited for result text 'You entered: hello' to appear
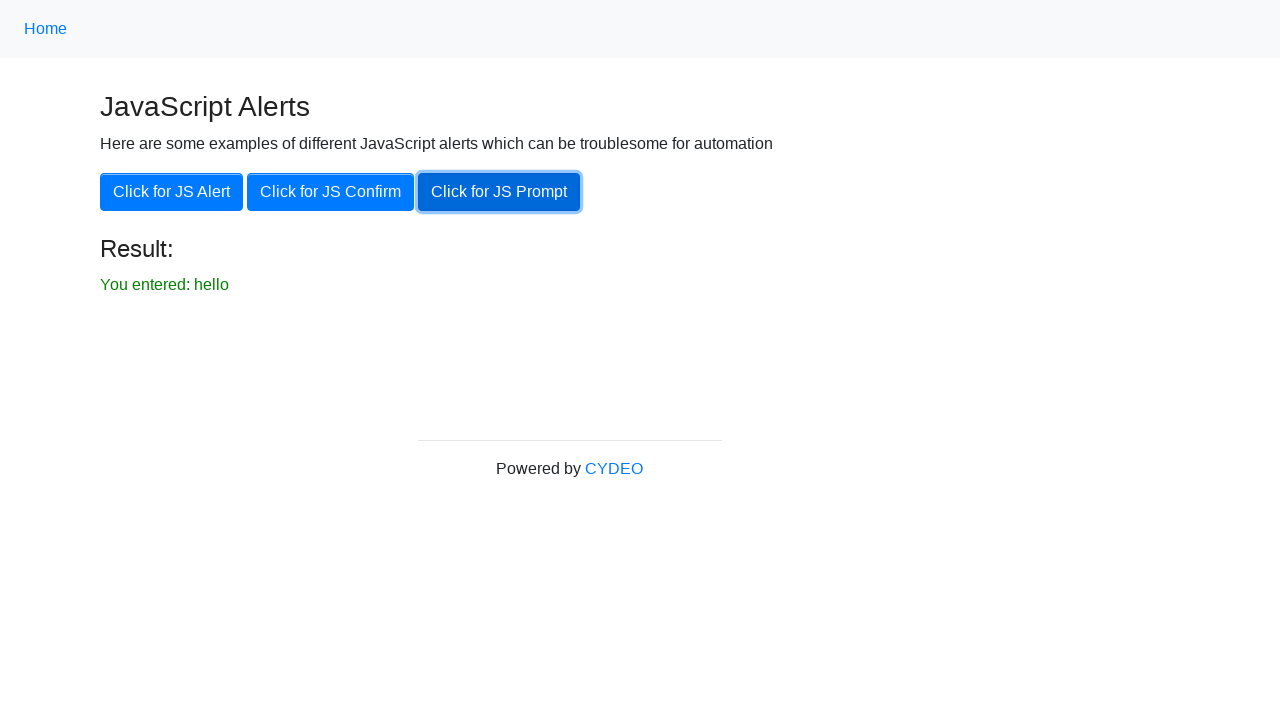

Verified that the entered text 'hello' is displayed correctly
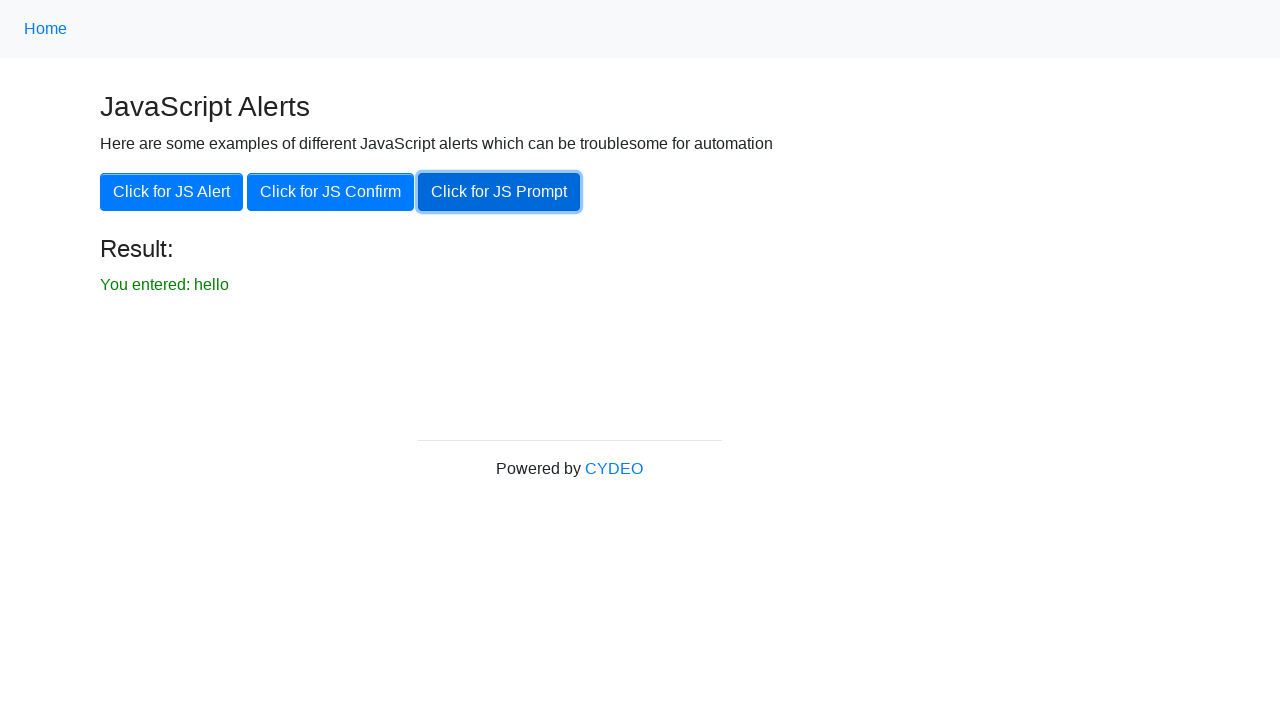

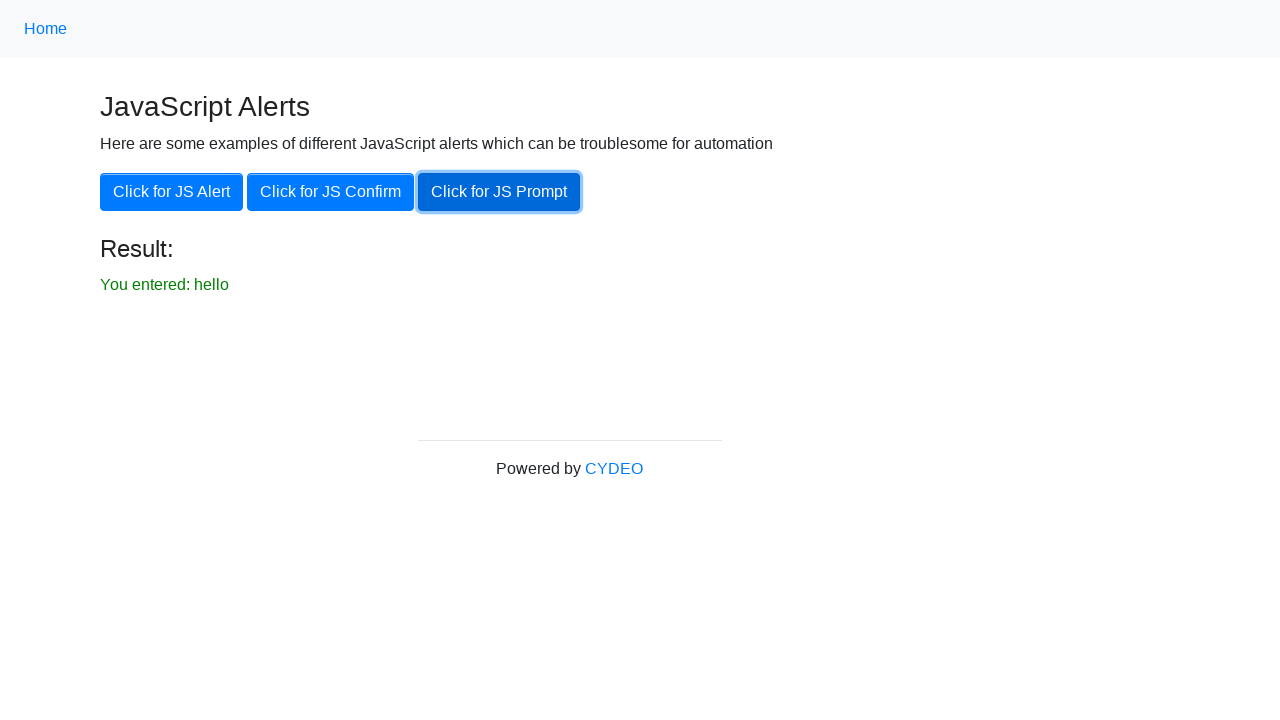